Tests XPath selectors by navigating to a practice page and clicking on various username links in a users table using different XPath strategies

Starting URL: https://selectorshub.com/xpath-practice-page/

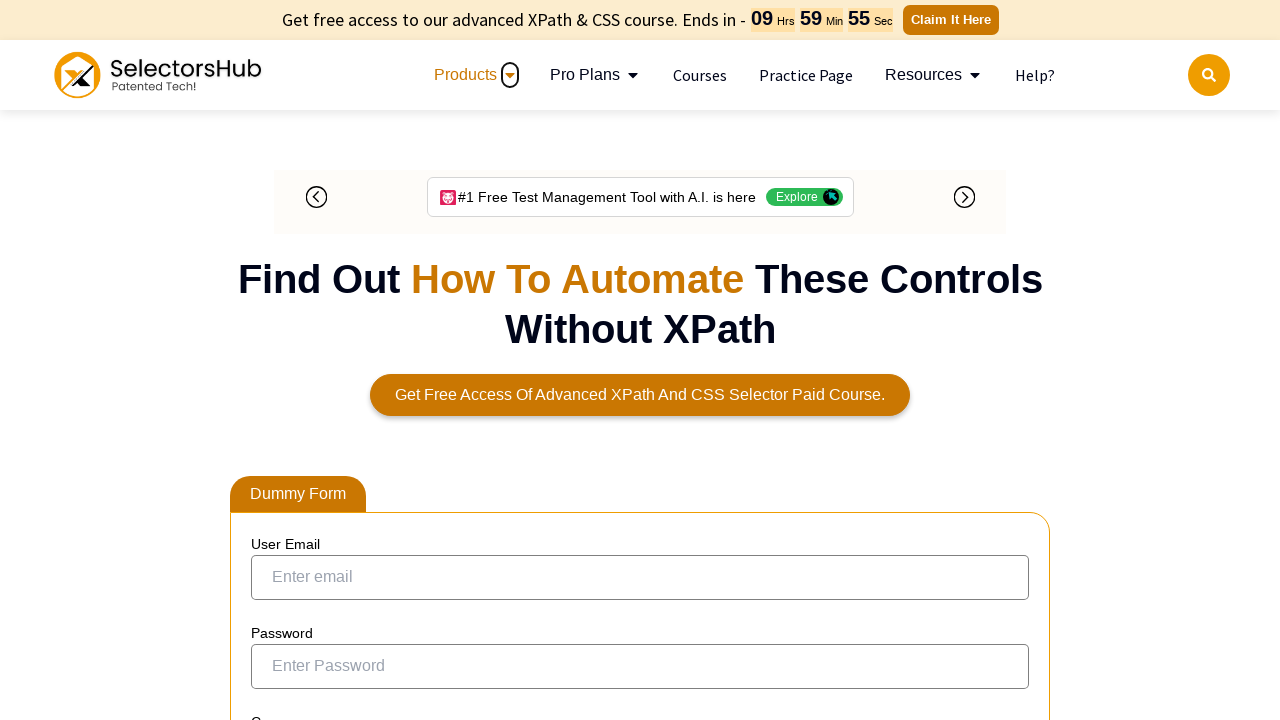

Navigated to XPath practice page
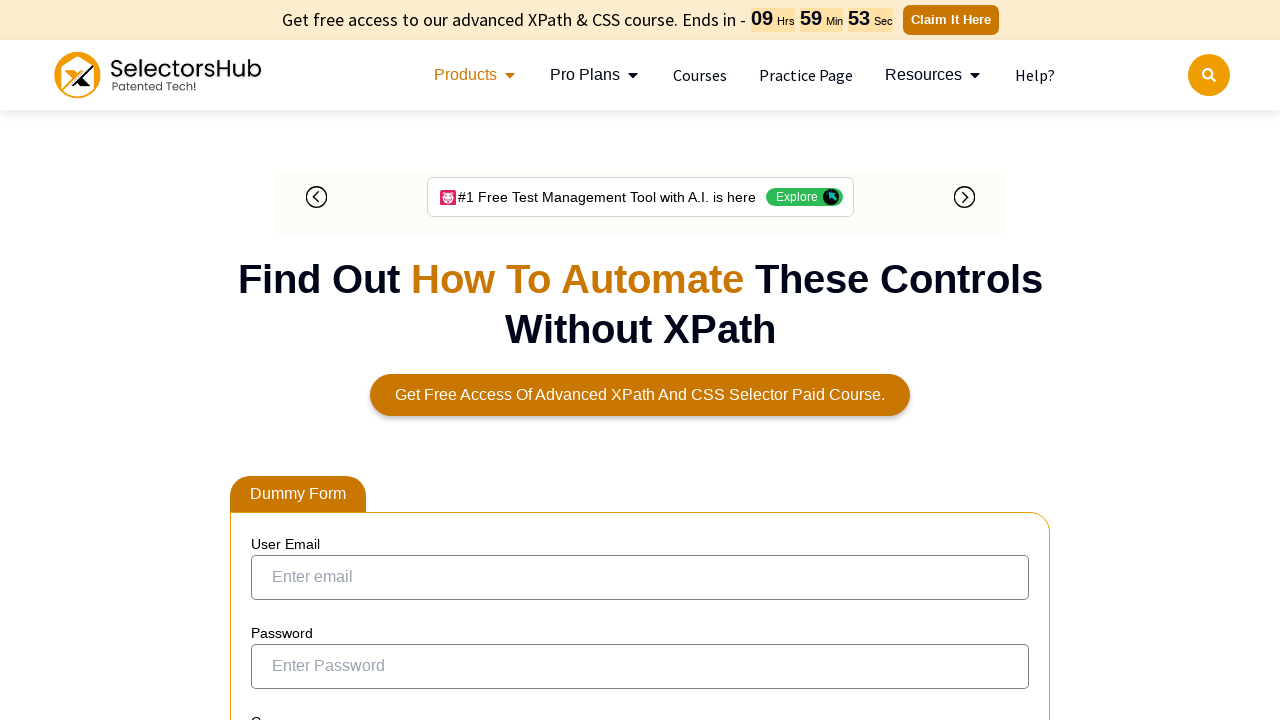

Clicked on Garry.White username using exact text match XPath at (350, 361) on xpath=//a[text()='Garry.White']
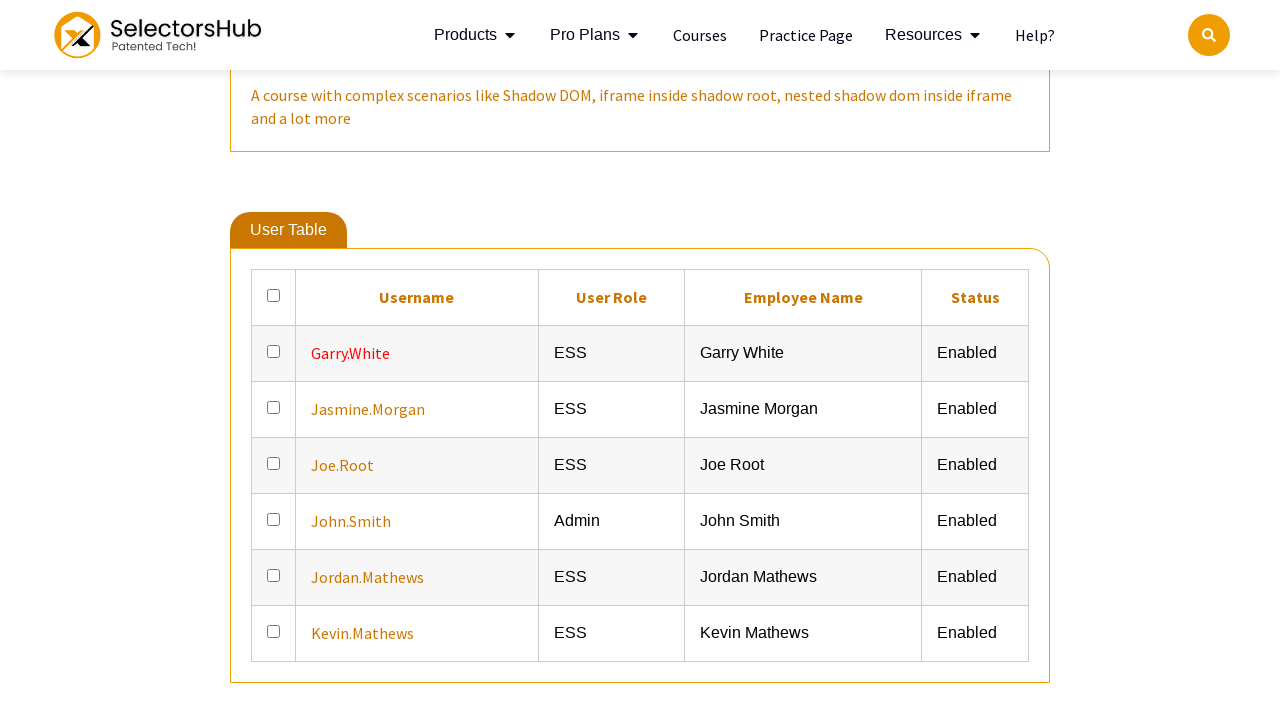

Clicked on Jasmine.Morgan username using contains() XPath at (368, 409) on xpath=//a[contains(text(),'Jasmine.Morgan')]
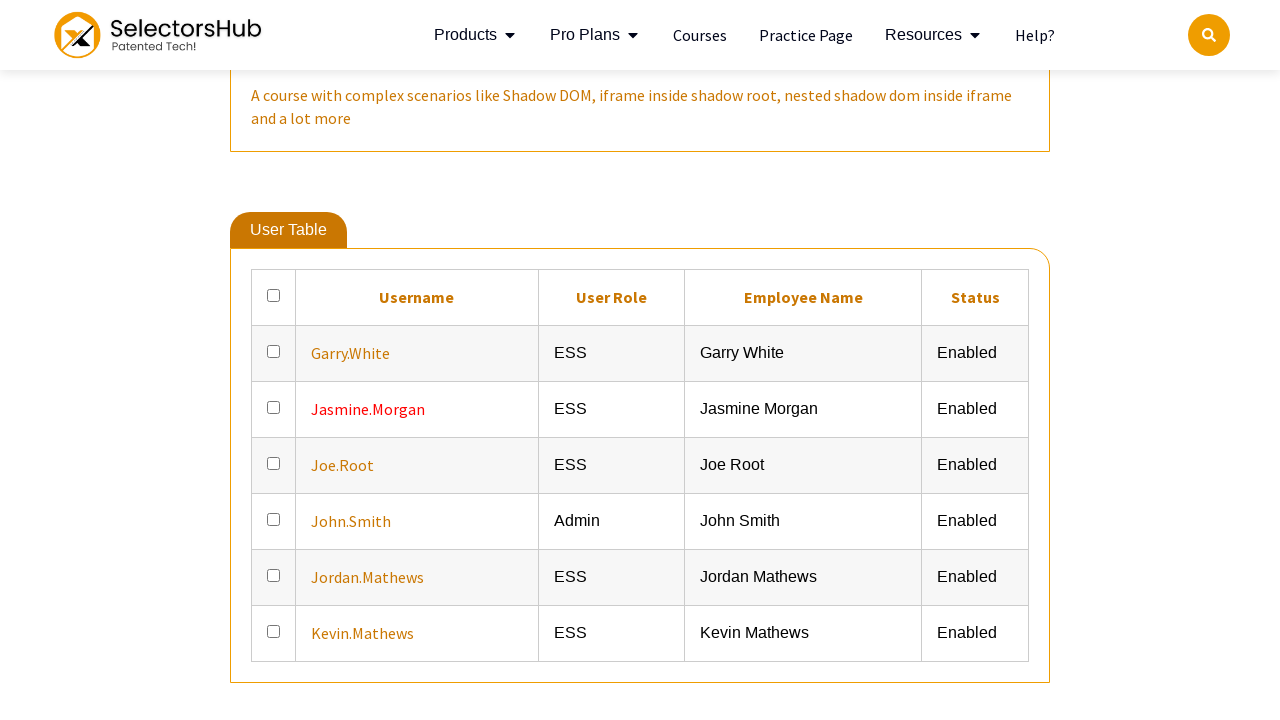

Clicked on Joe.Root username using starts-with() XPath at (342, 465) on xpath=//a[starts-with(text(),'Joe.Root')]
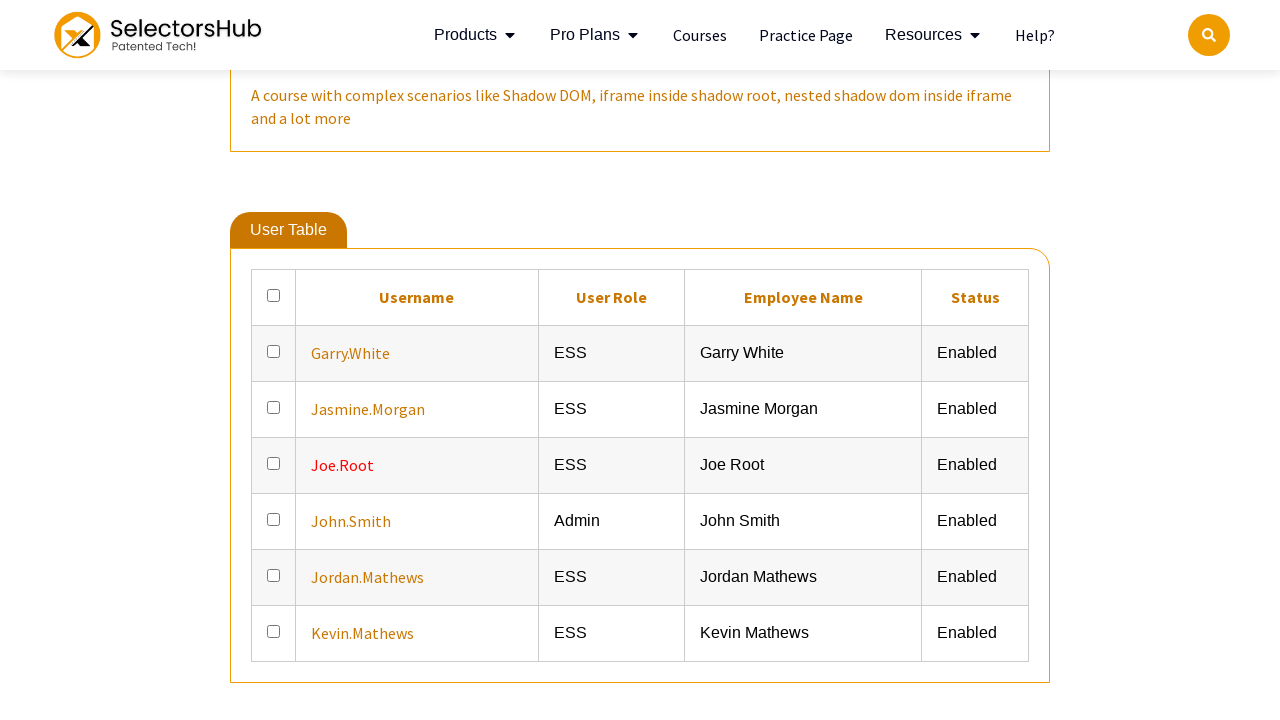

Clicked on John.Smith username using normalize-space() XPath at (351, 521) on xpath=//a[normalize-space(text()) ='John.Smith']
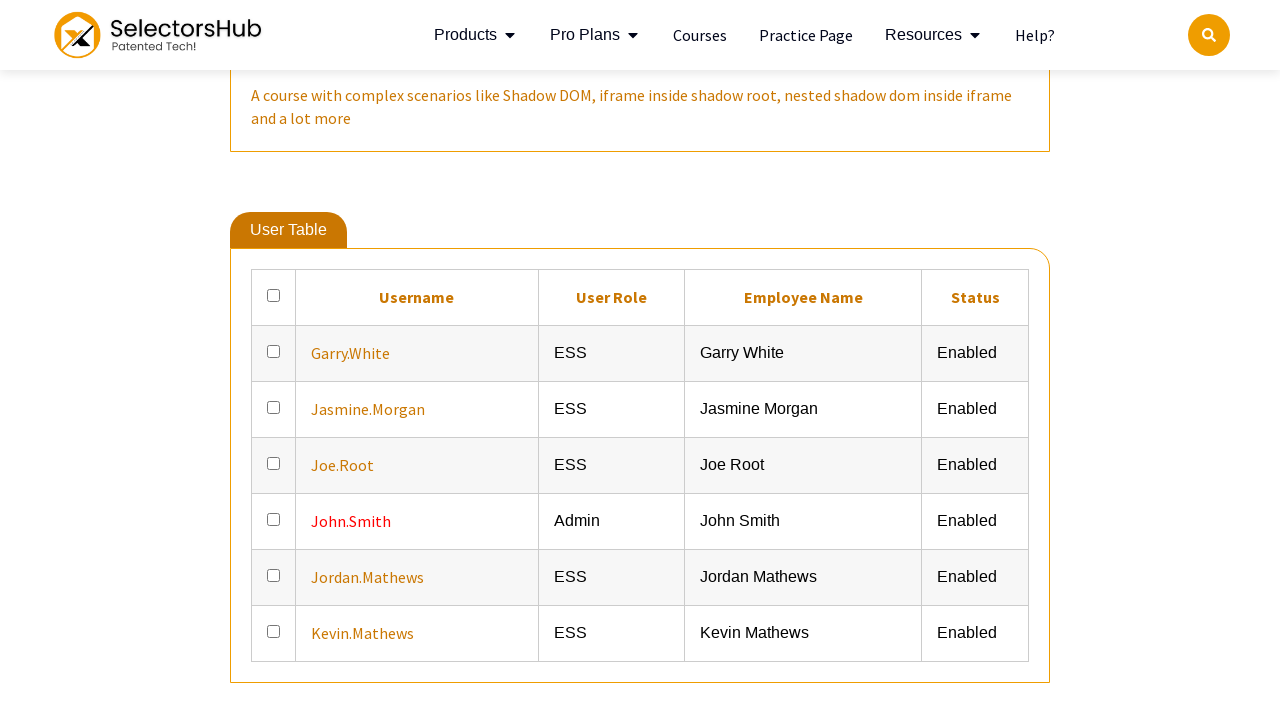

Clicked on Jordan Mathews username using starts-with() XPath at (368, 577) on xpath=//a[starts-with(text(),'Jord')]
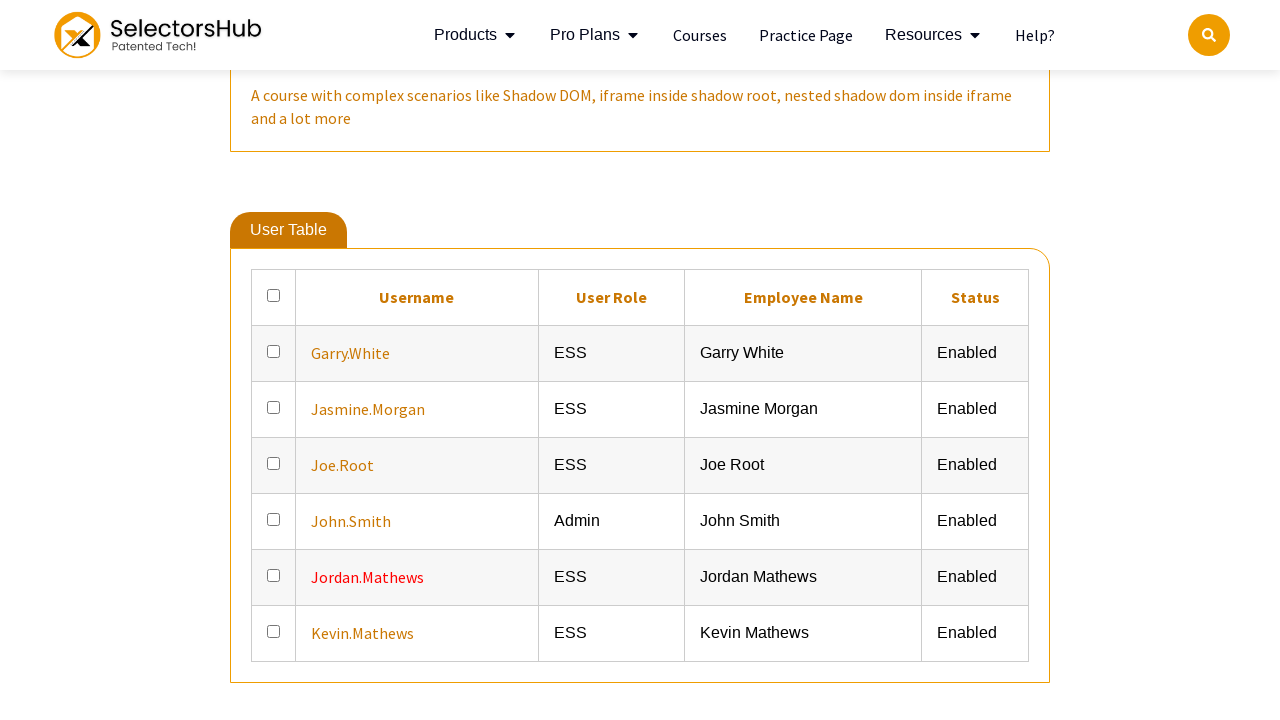

Clicked on last row (Kevin Mathews) in results table using last() XPath at (640, 633) on (//table[@id='resultTable']/tbody/tr)[last()]
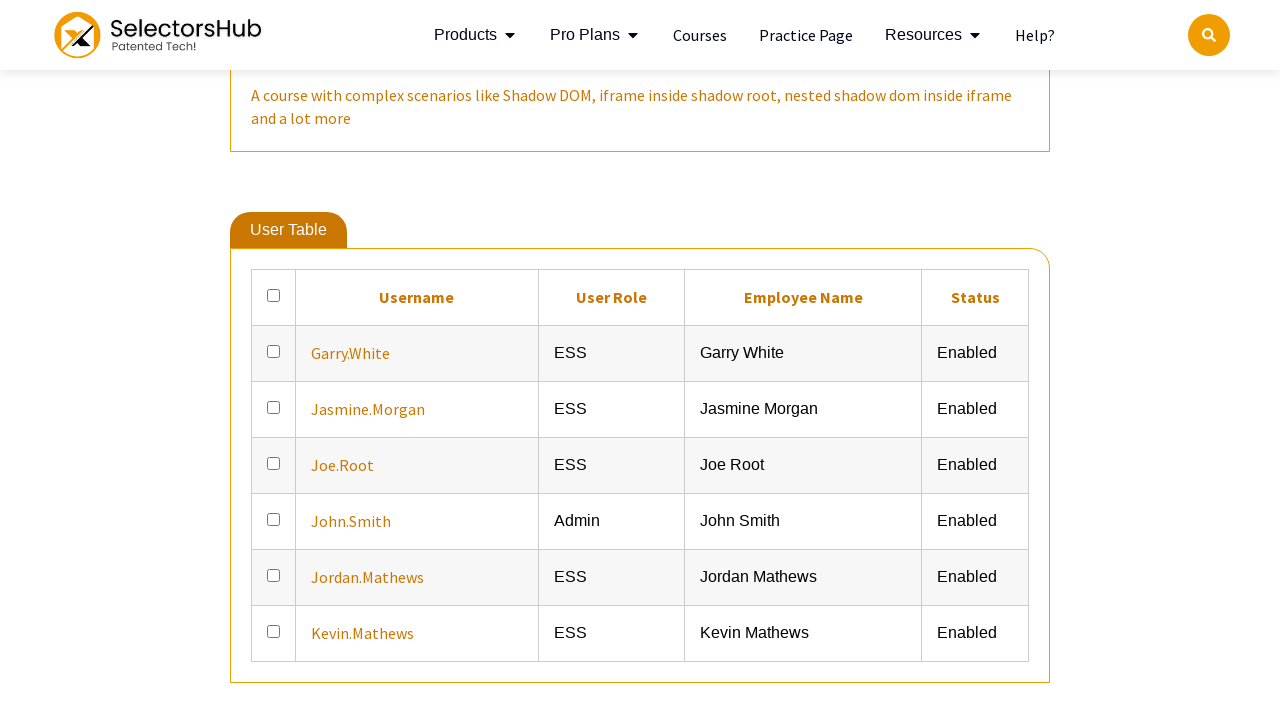

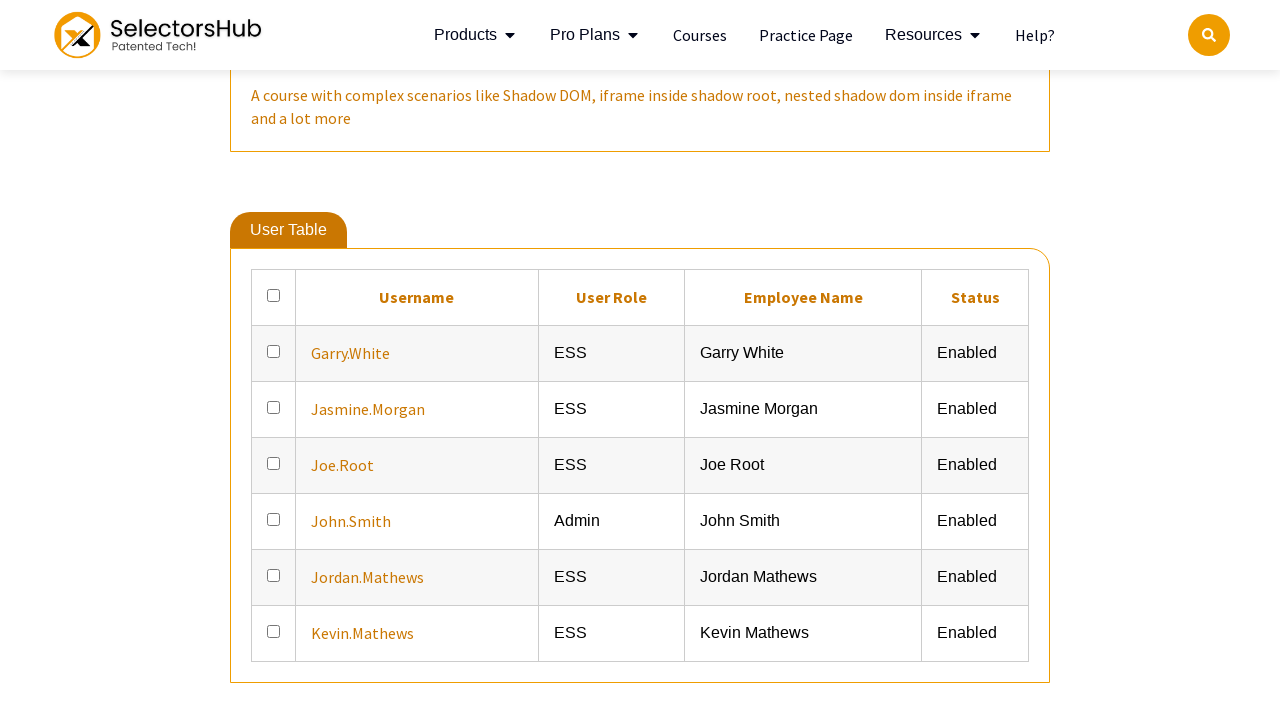